Tests radio button functionality by clicking on various radio buttons (hockey, football sports options and yellow color option) and verifying they become selected

Starting URL: https://practice.cydeo.com/radio_buttons

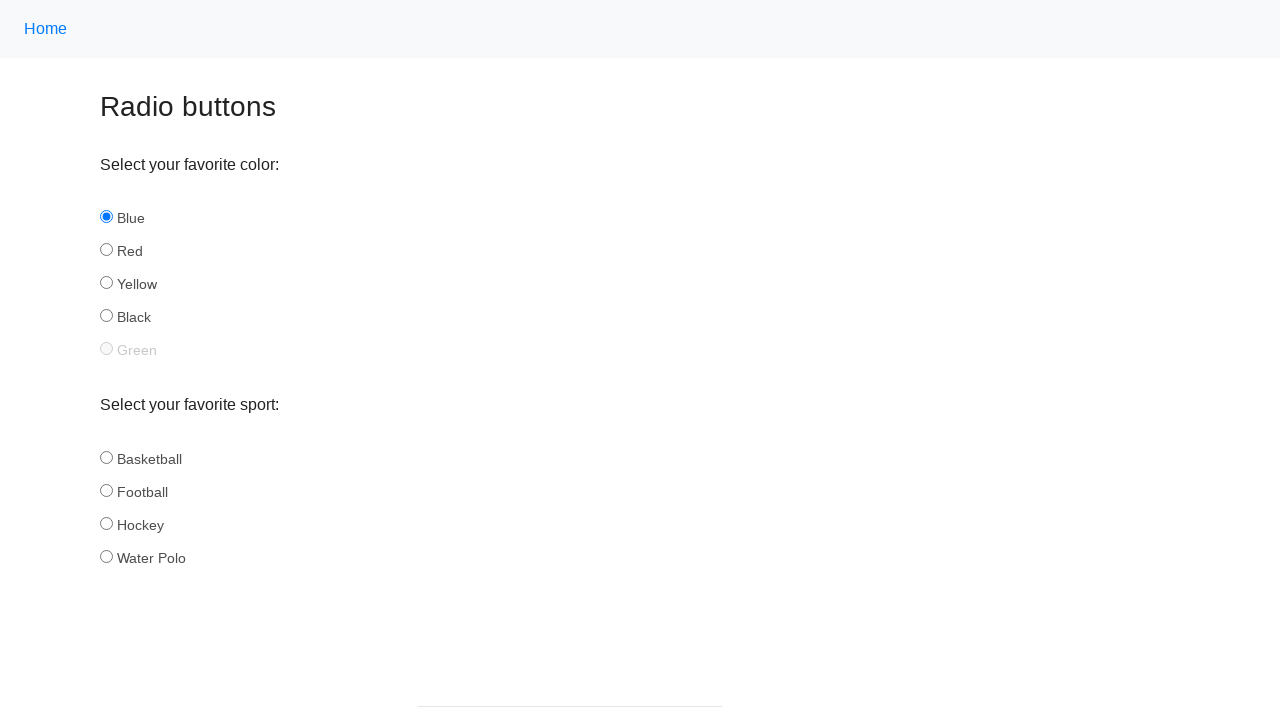

Clicked hockey radio button at (106, 523) on input[name='sport'][id='hockey']
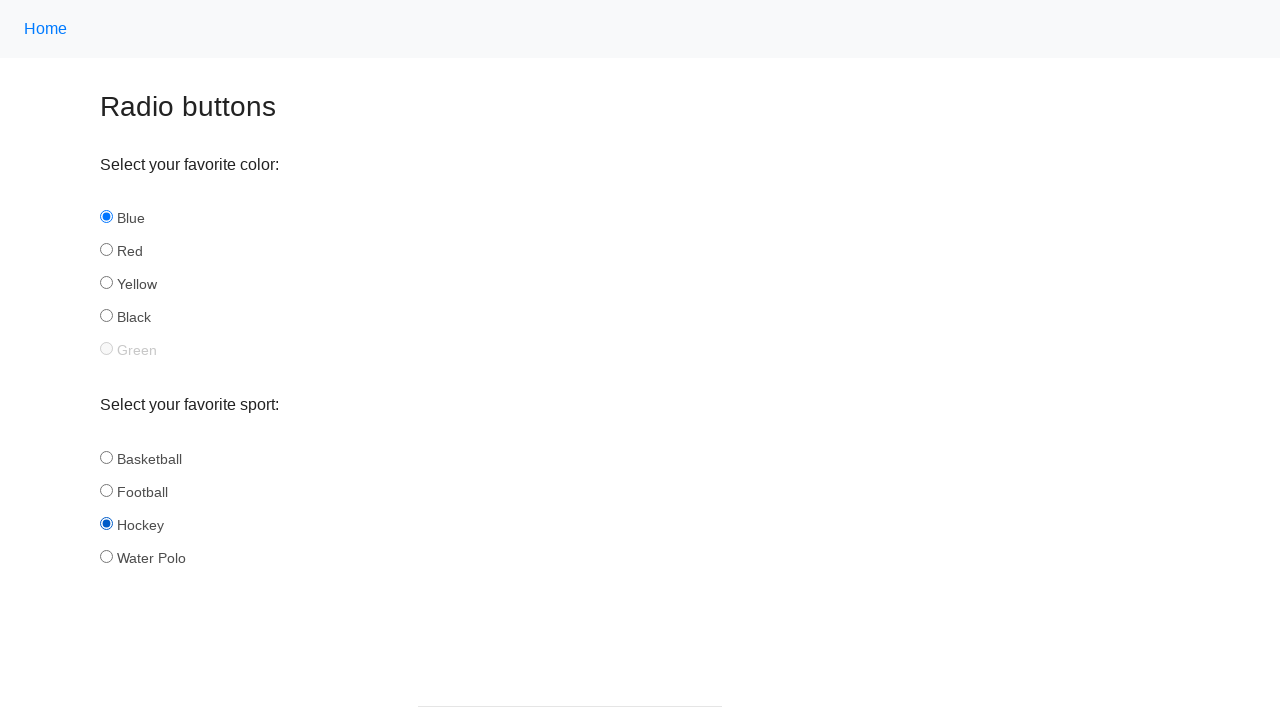

Verified hockey radio button is selected
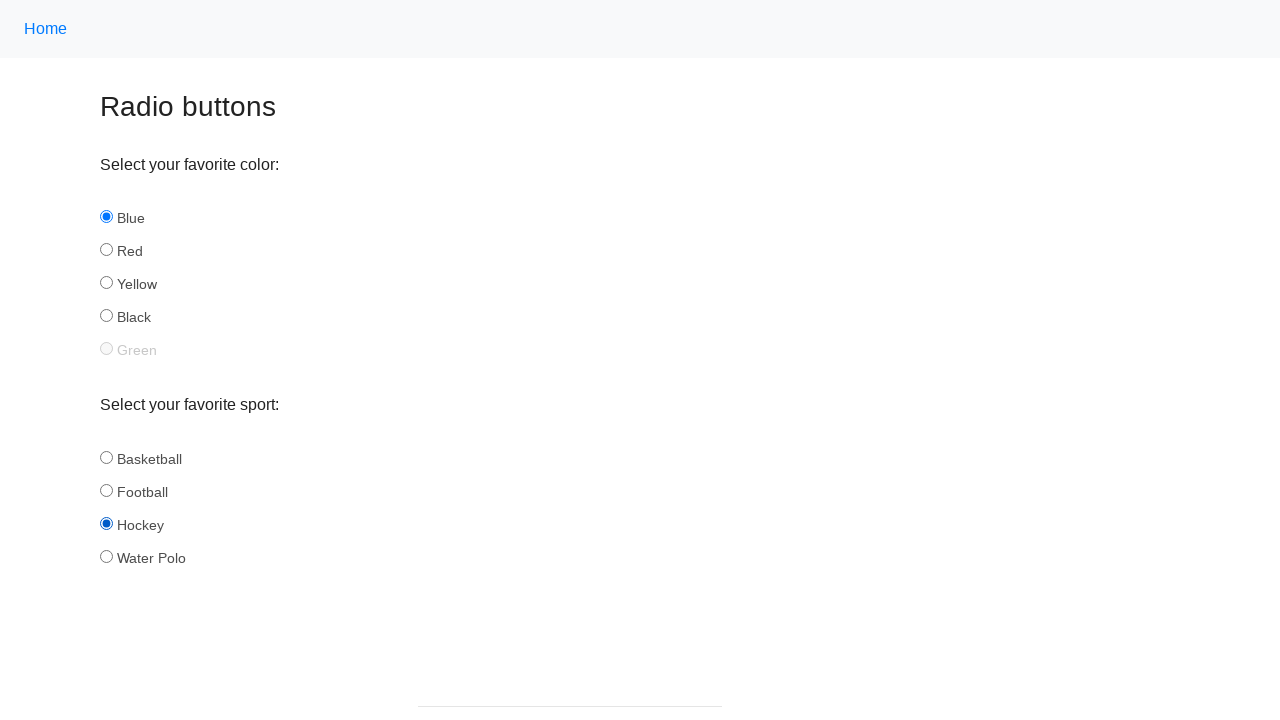

Clicked football radio button at (106, 490) on input[name='sport'][id='football']
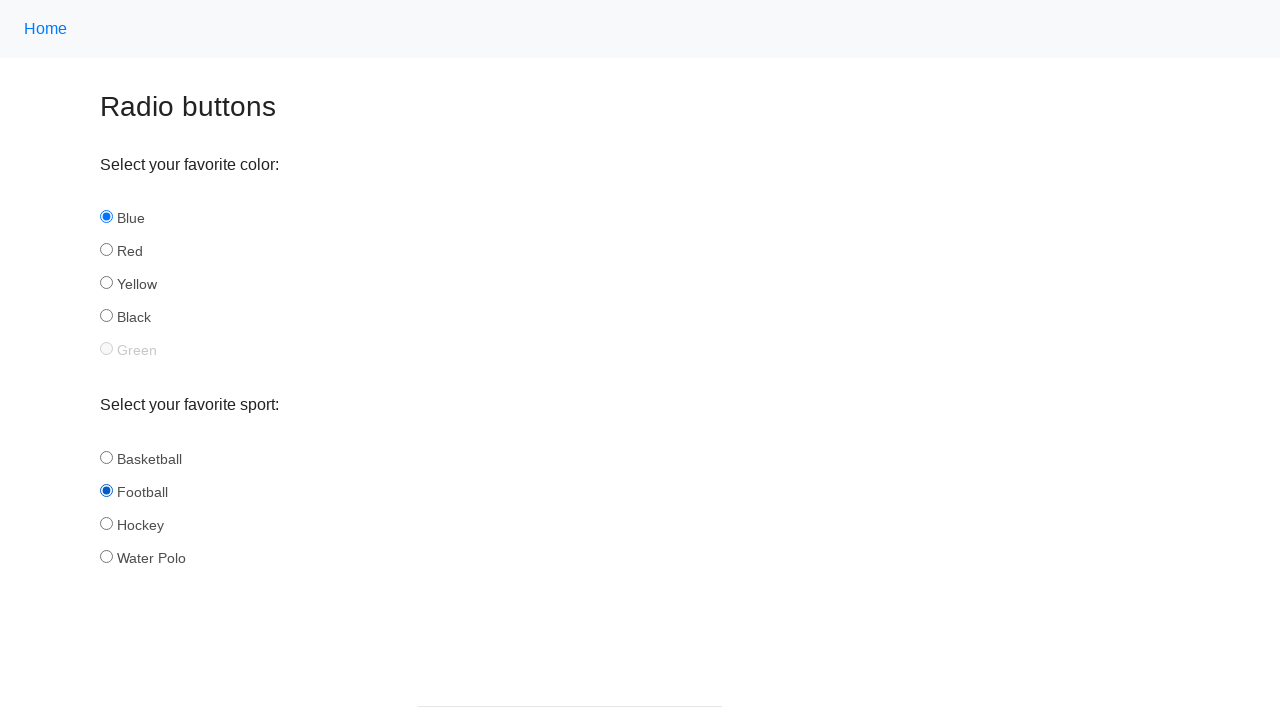

Verified football radio button is selected
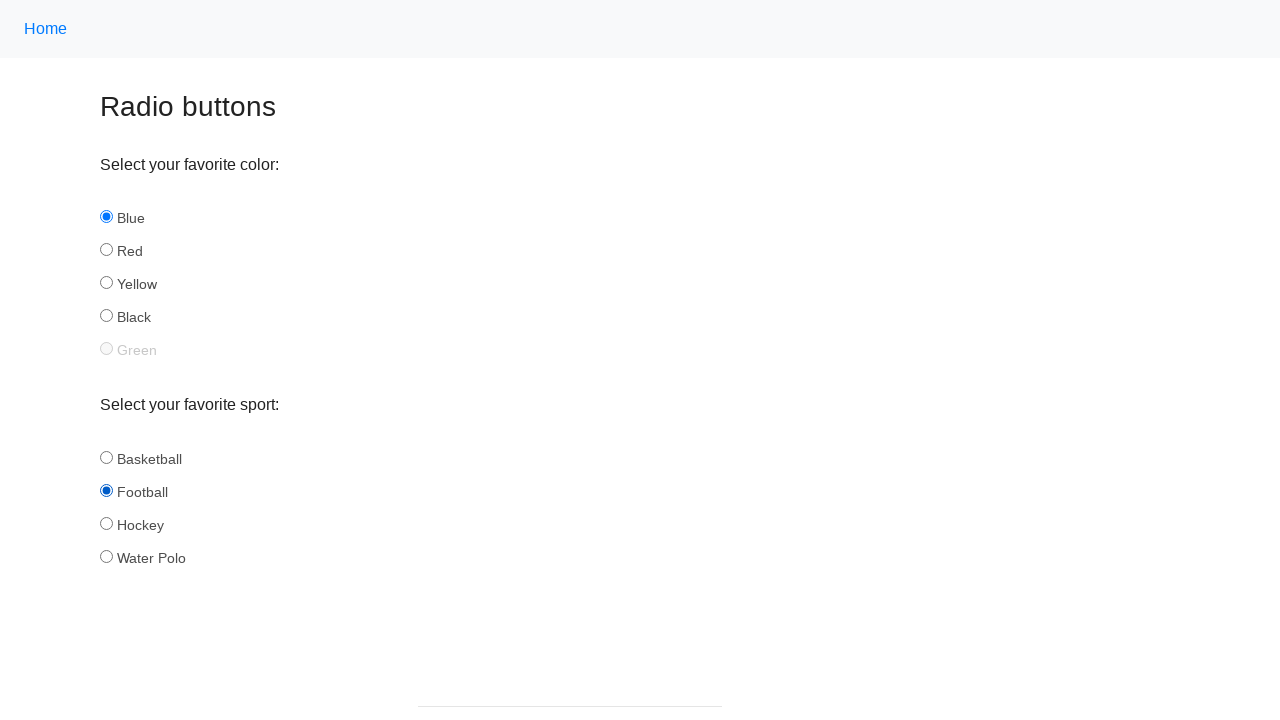

Clicked yellow color radio button at (106, 283) on input[name='color'][id='yellow']
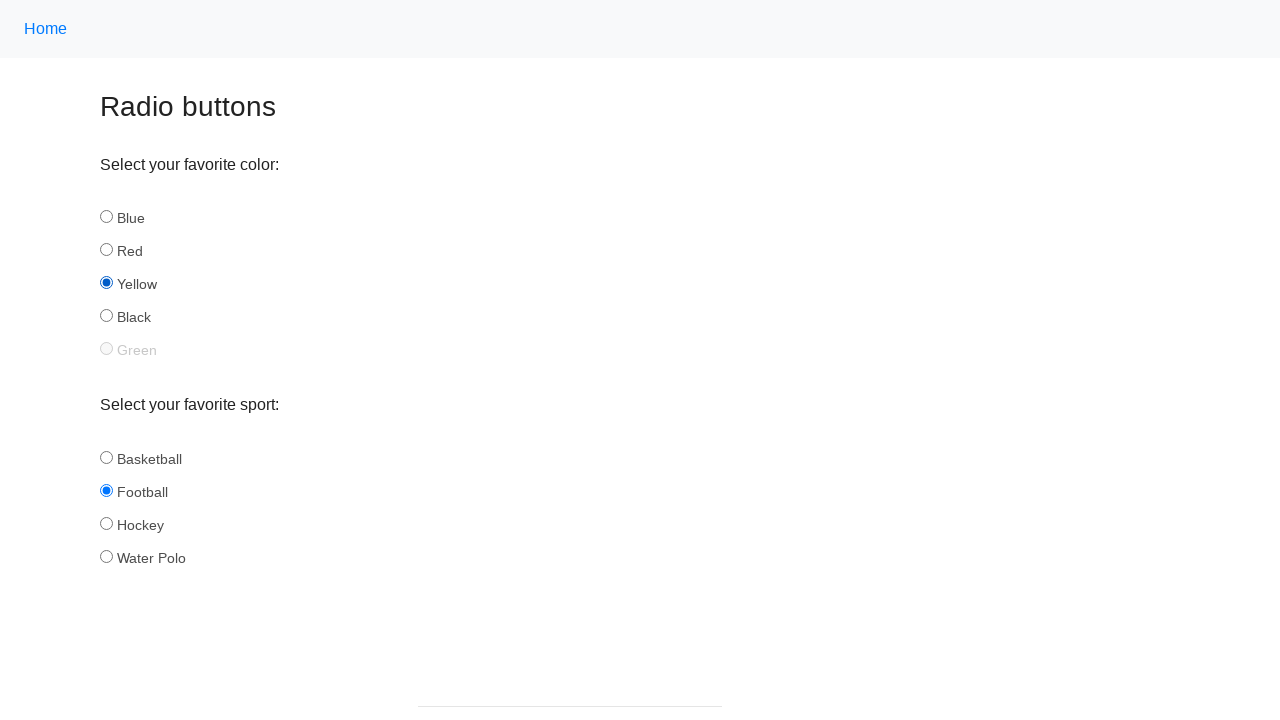

Verified yellow color radio button is selected
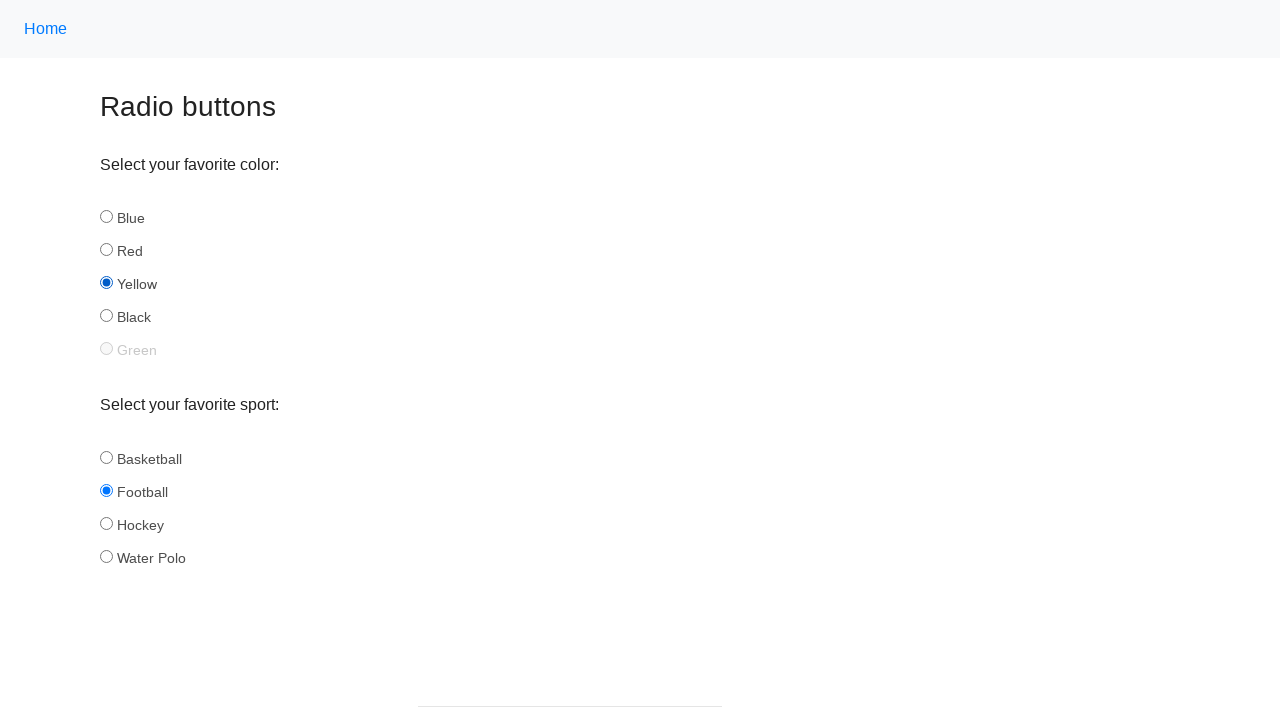

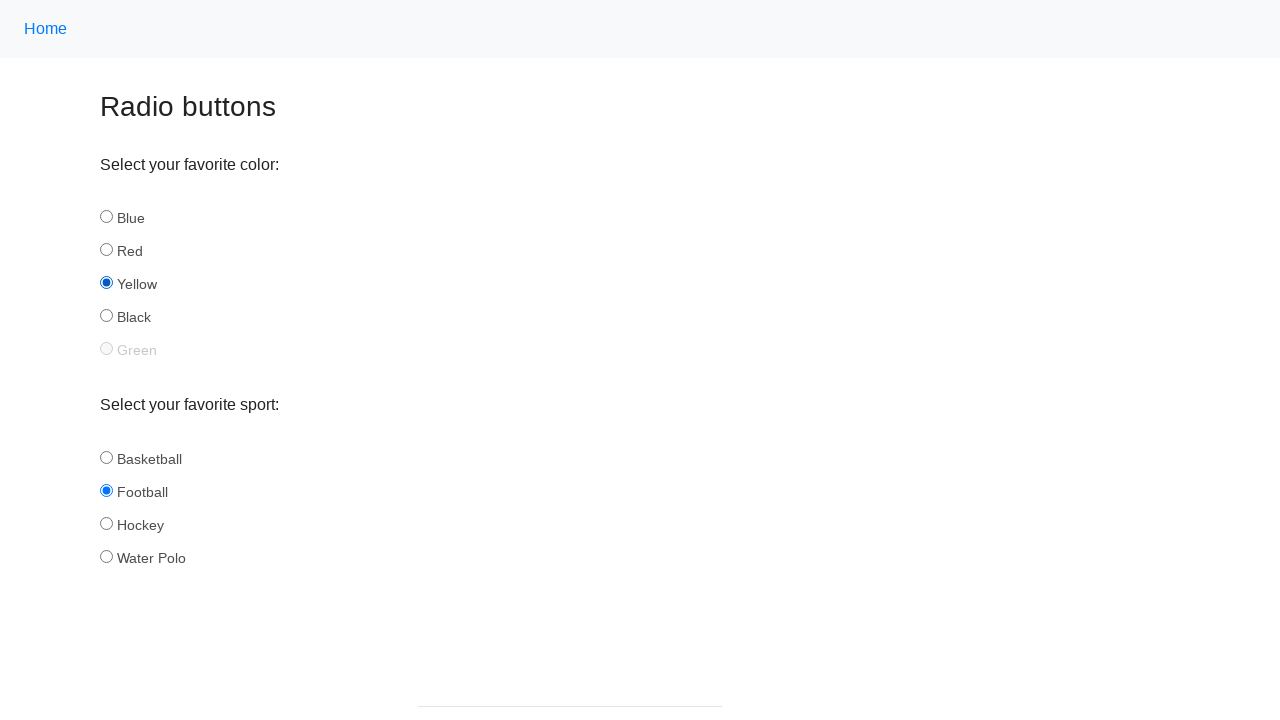